Clicks Browse Languages menu and verifies the first two table column headers are "Language" and "Author"

Starting URL: http://www.99-bottles-of-beer.net

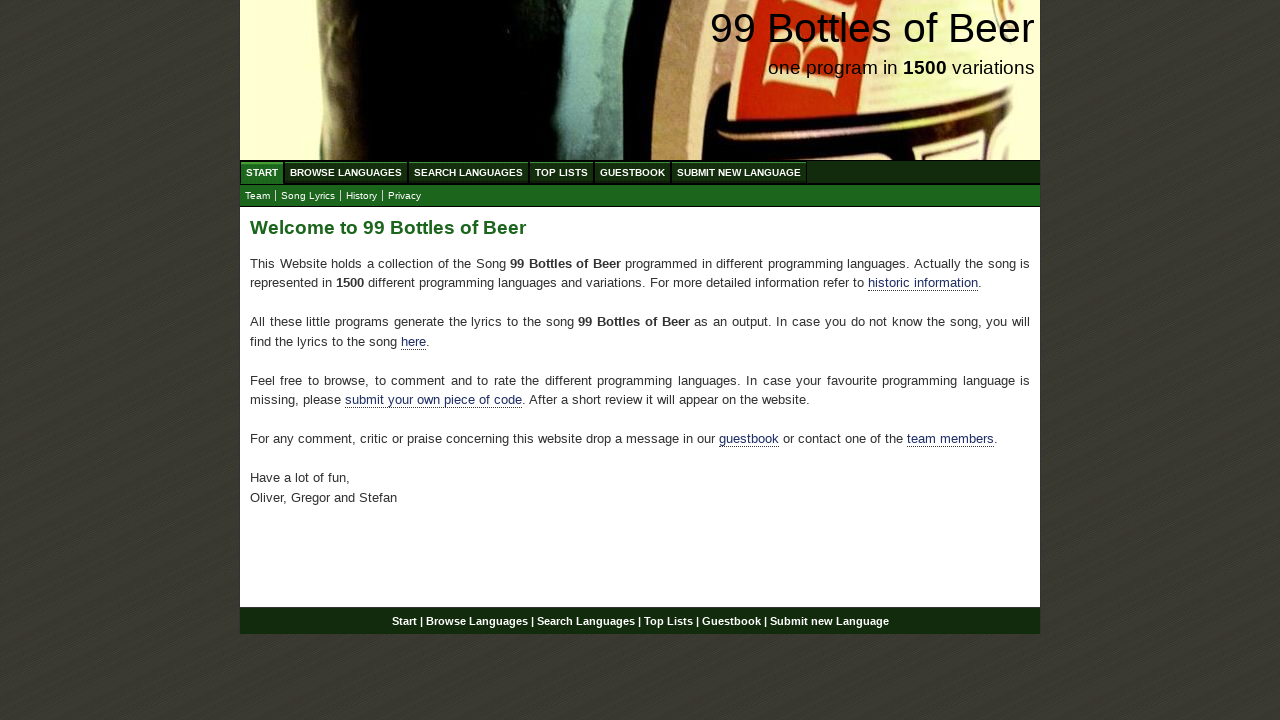

Clicked Browse Languages menu at (346, 172) on xpath=//a[@href='/abc.html']
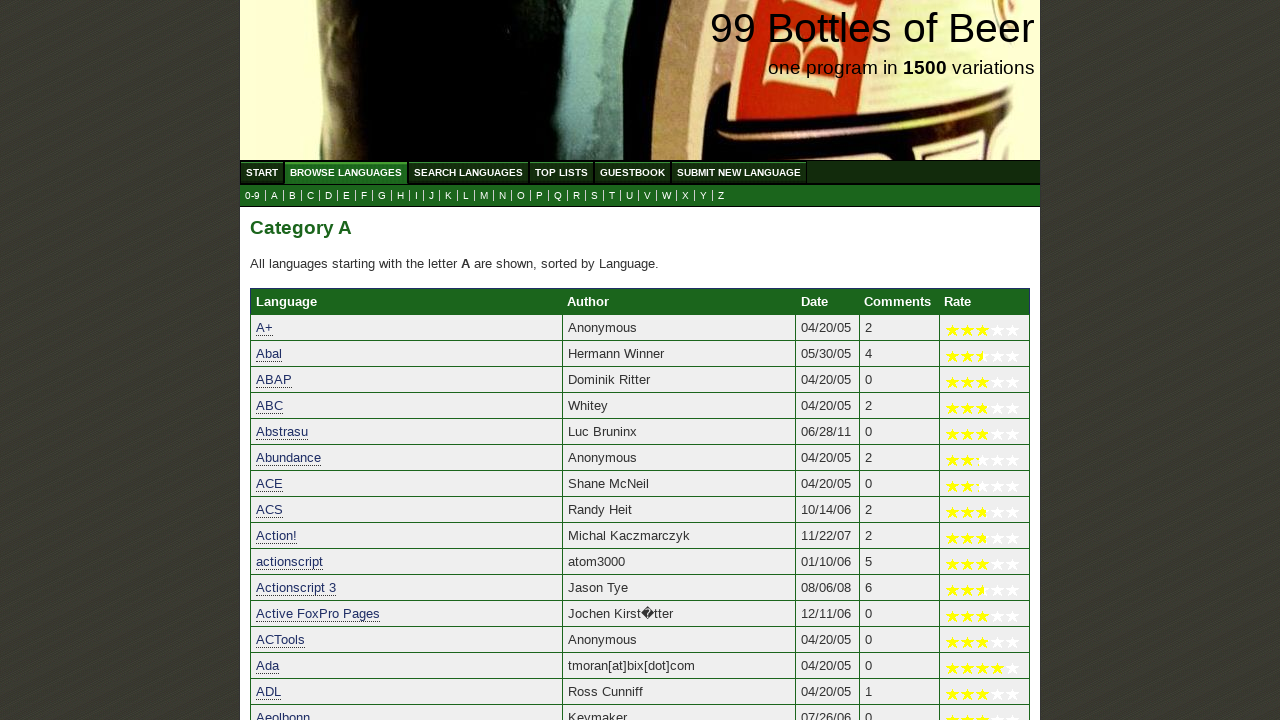

Located first table column header
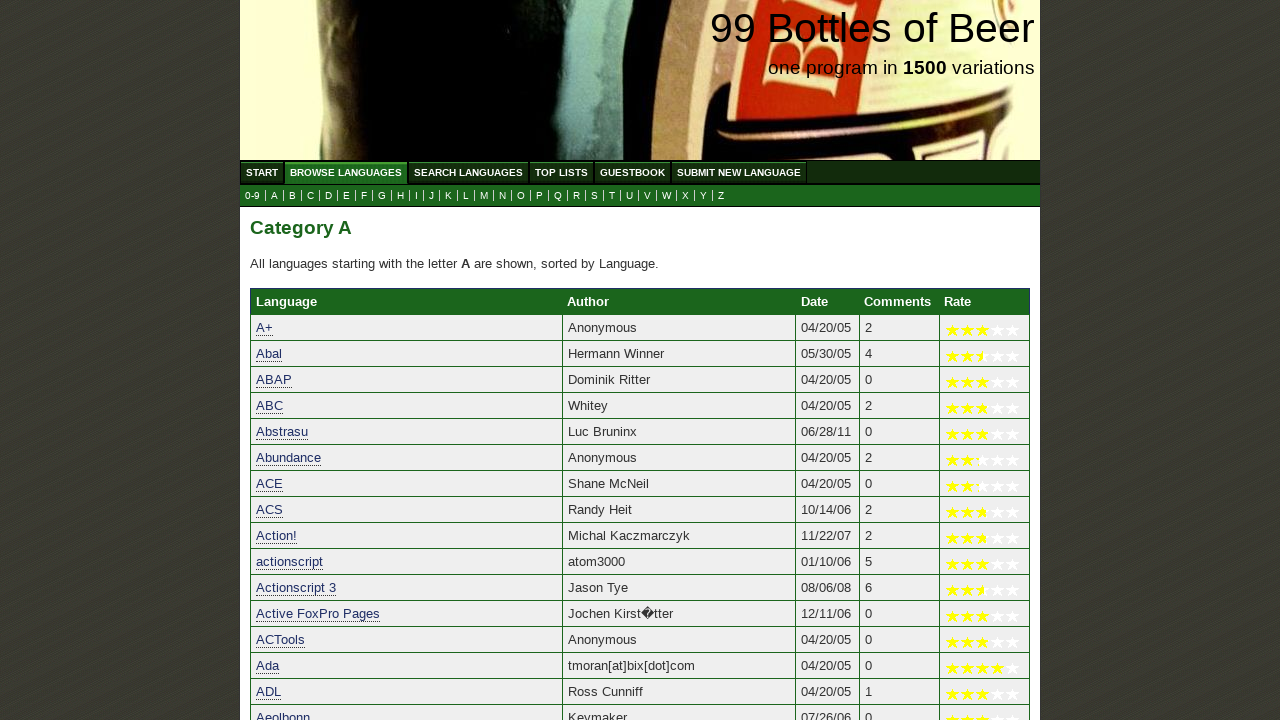

Verified first column header is 'Language'
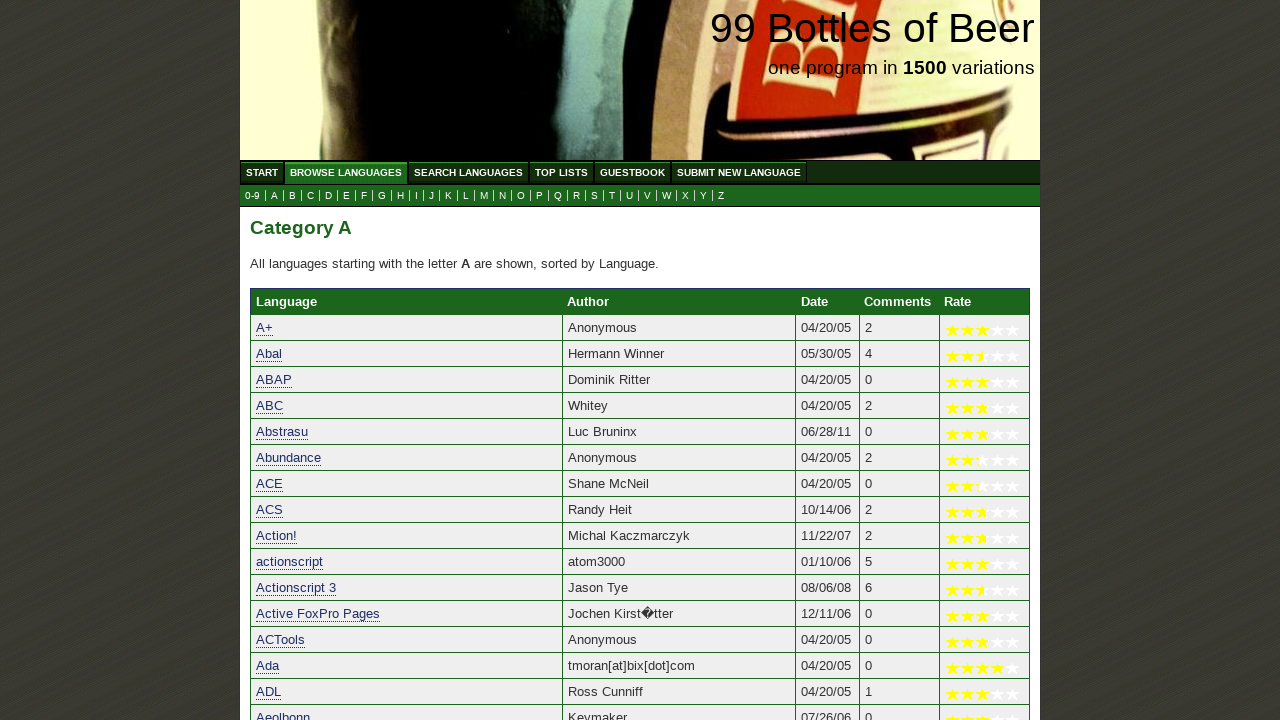

Located second table column header
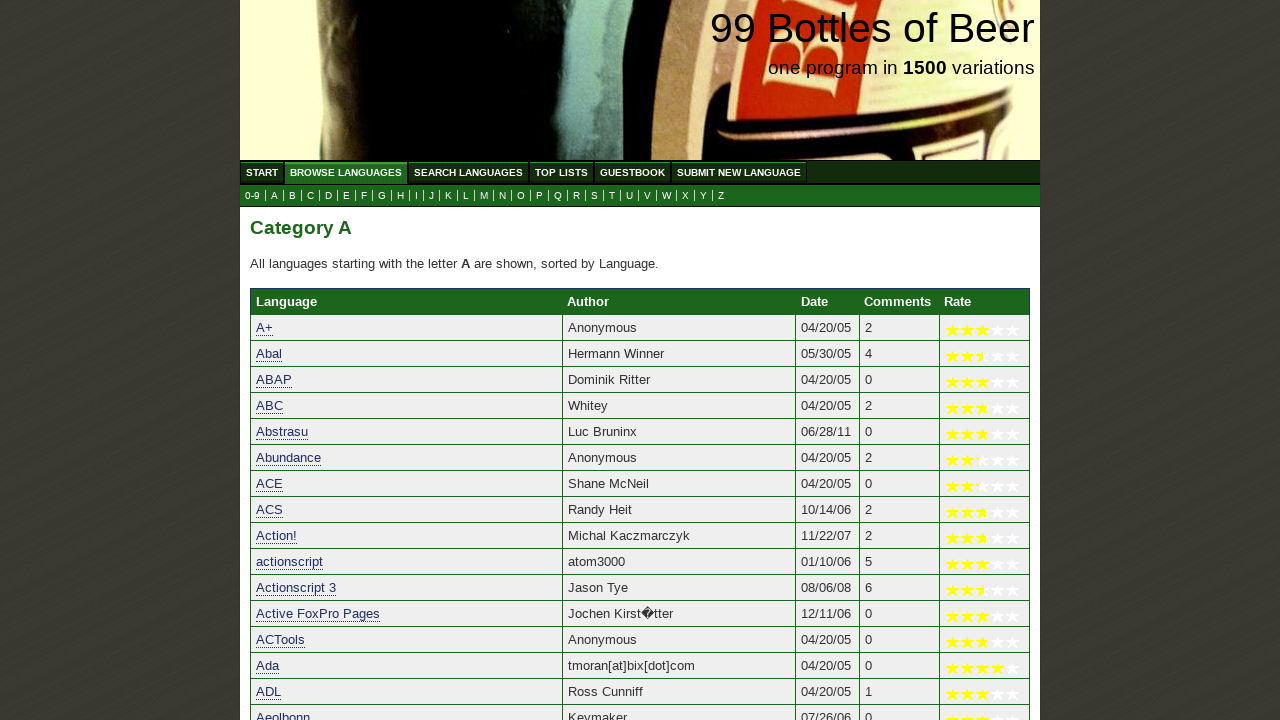

Verified second column header is 'Author'
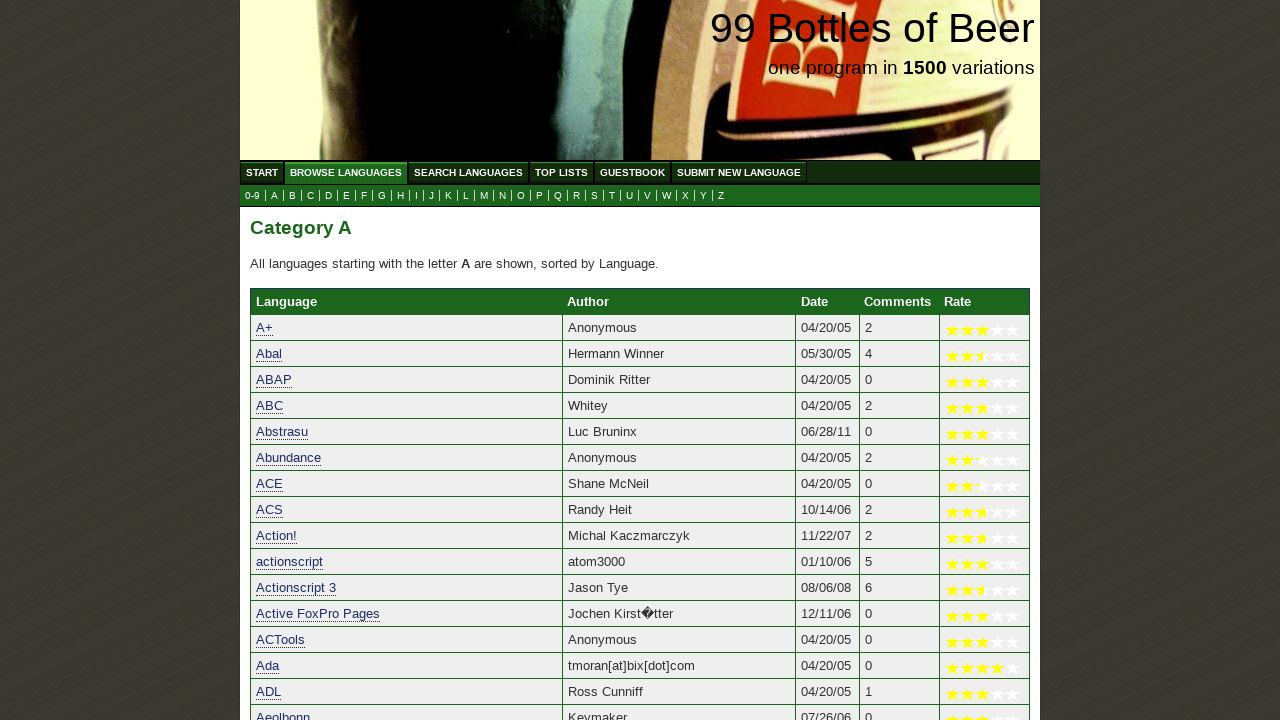

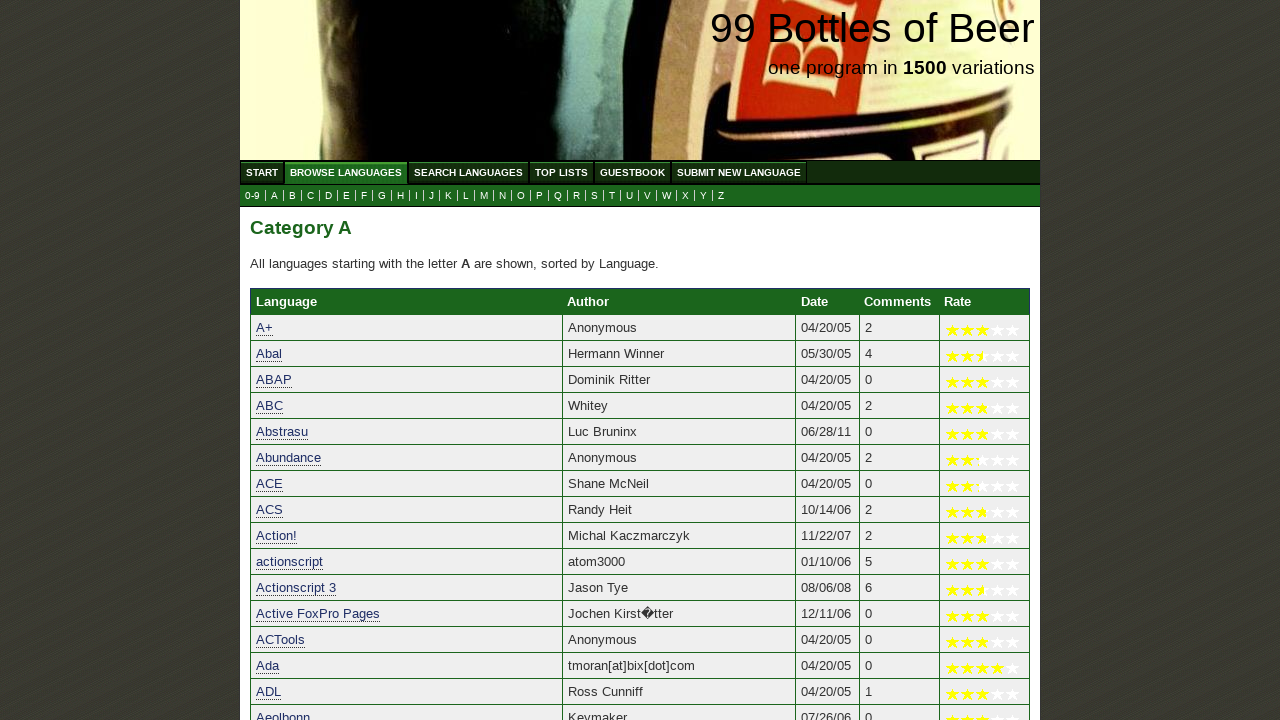